Navigates to Byjus homepage and verifies that the trial form title element contains the expected text "Book your Free Session"

Starting URL: https://byjus.com/

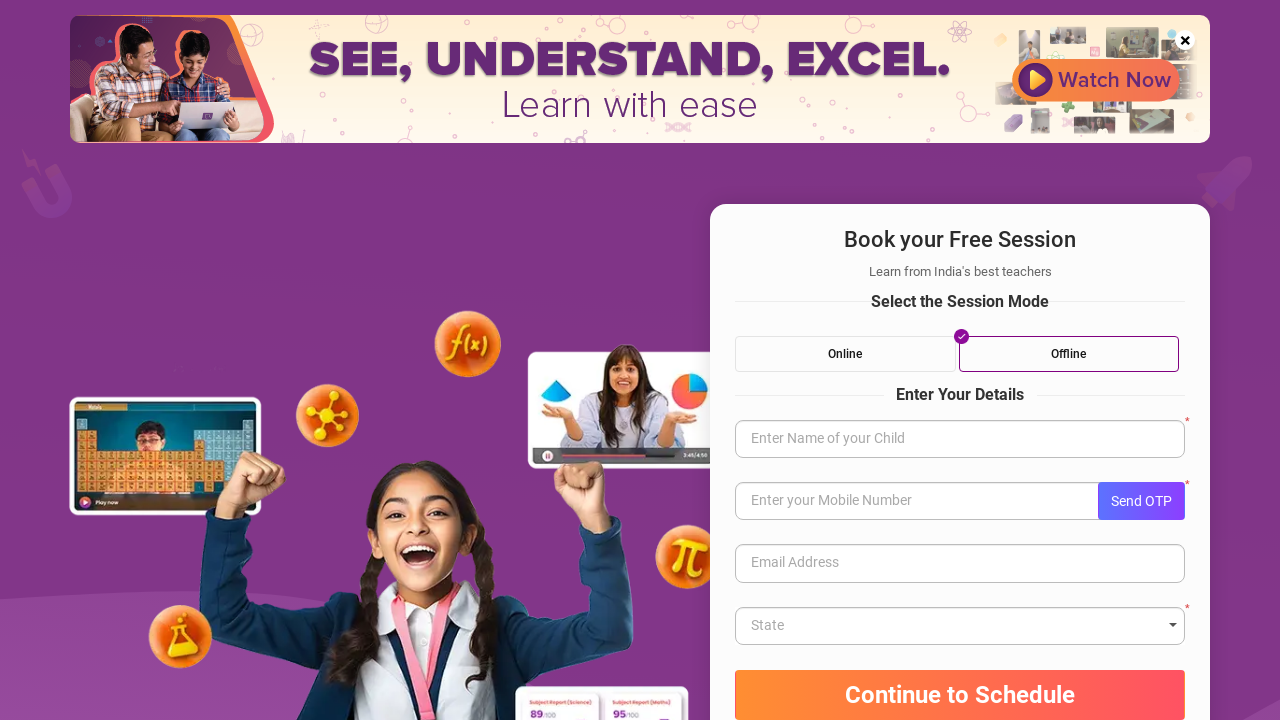

Navigated to Byjus homepage
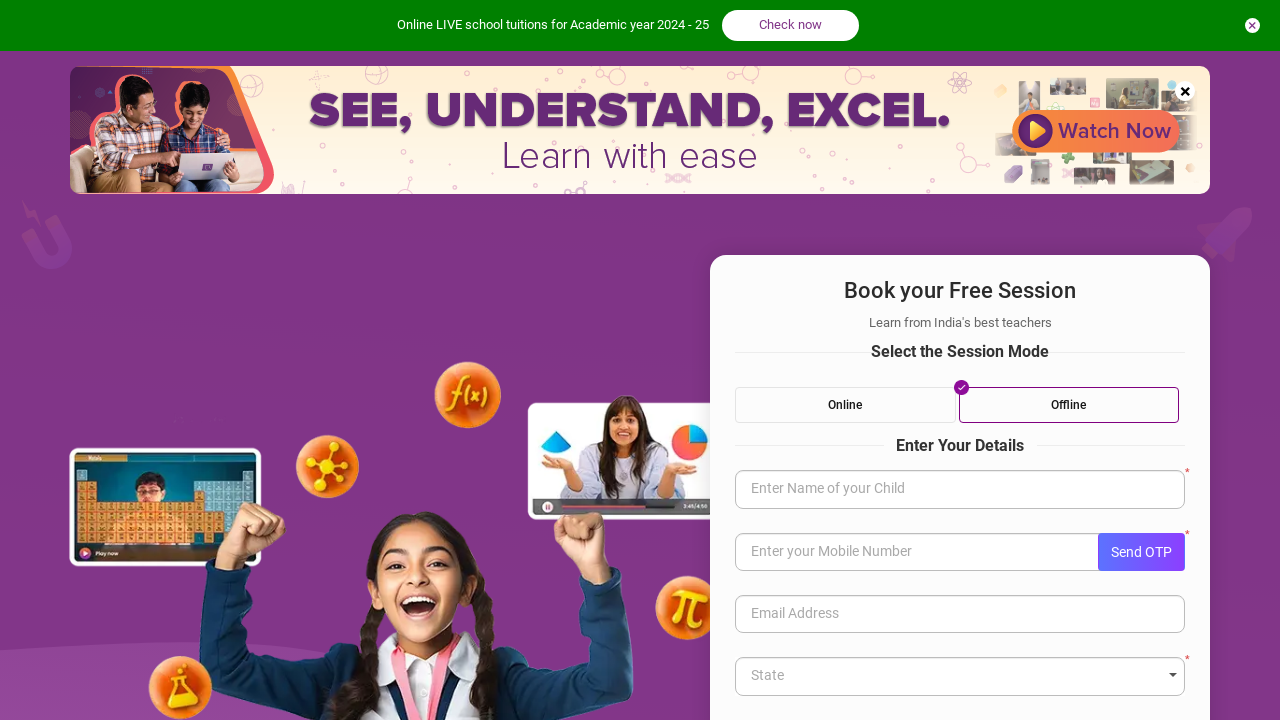

Page loaded (DOM content ready)
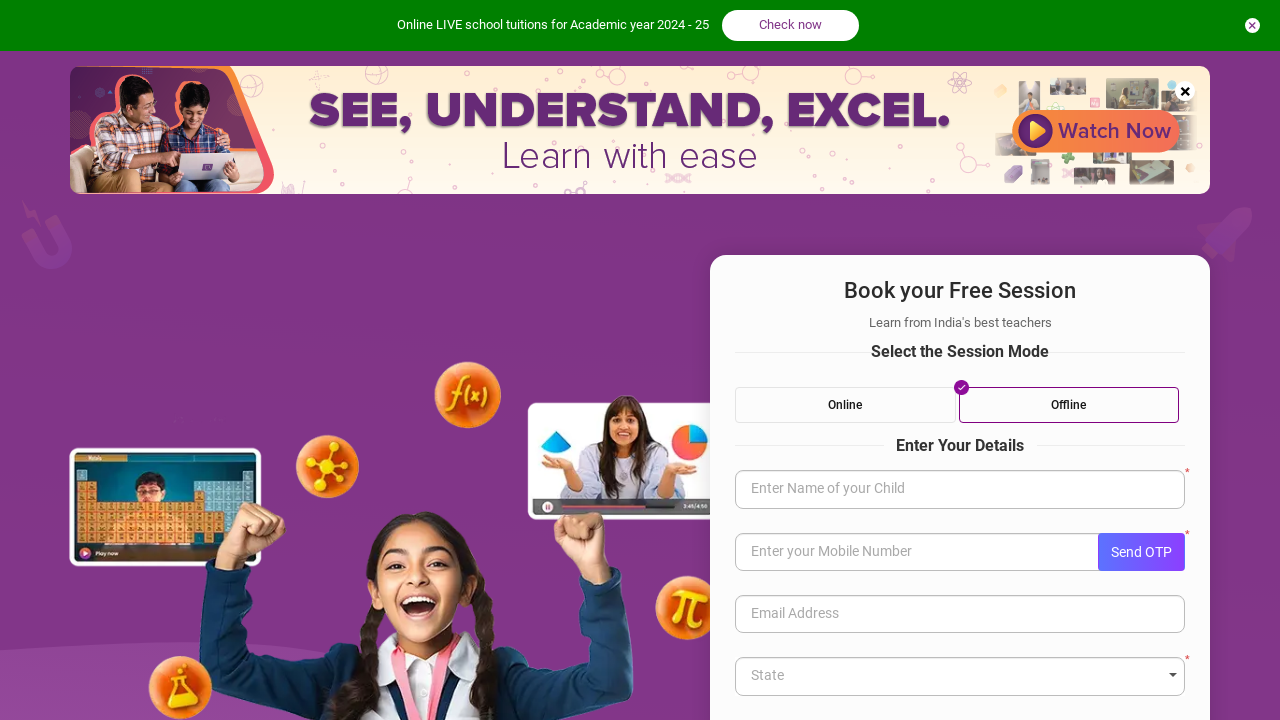

Trial form title element became visible
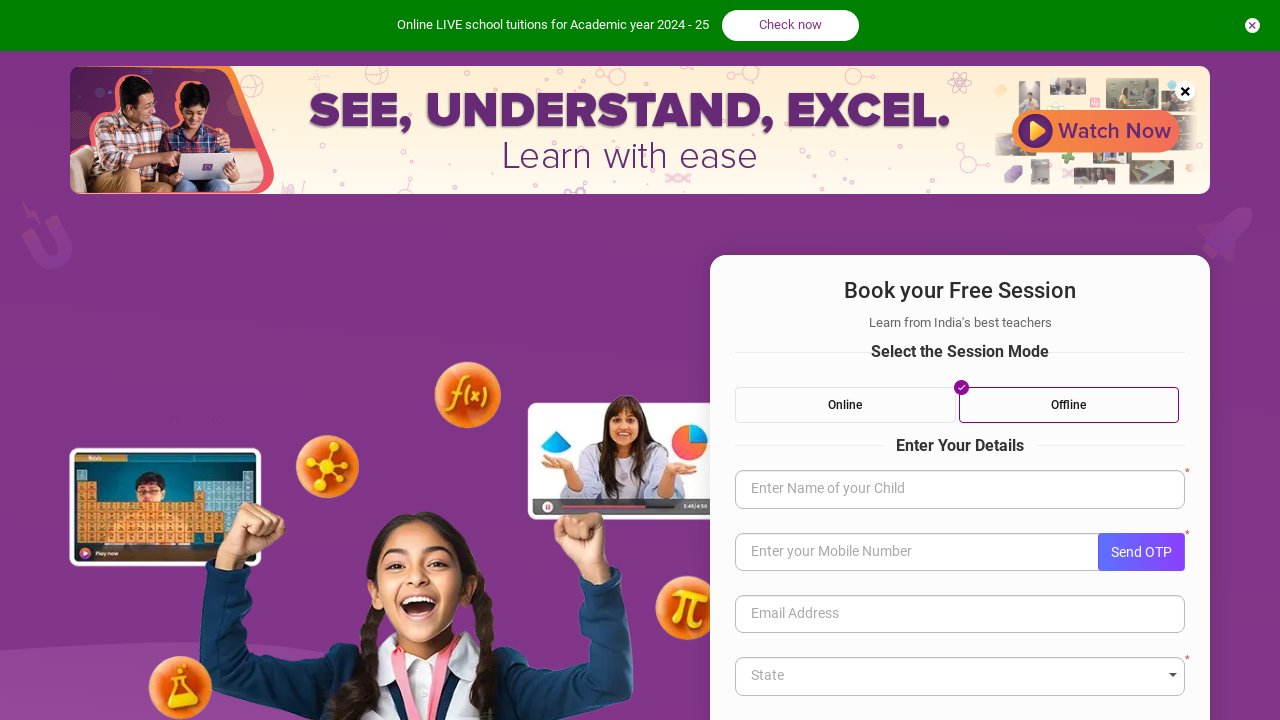

Retrieved text content from trial form title element
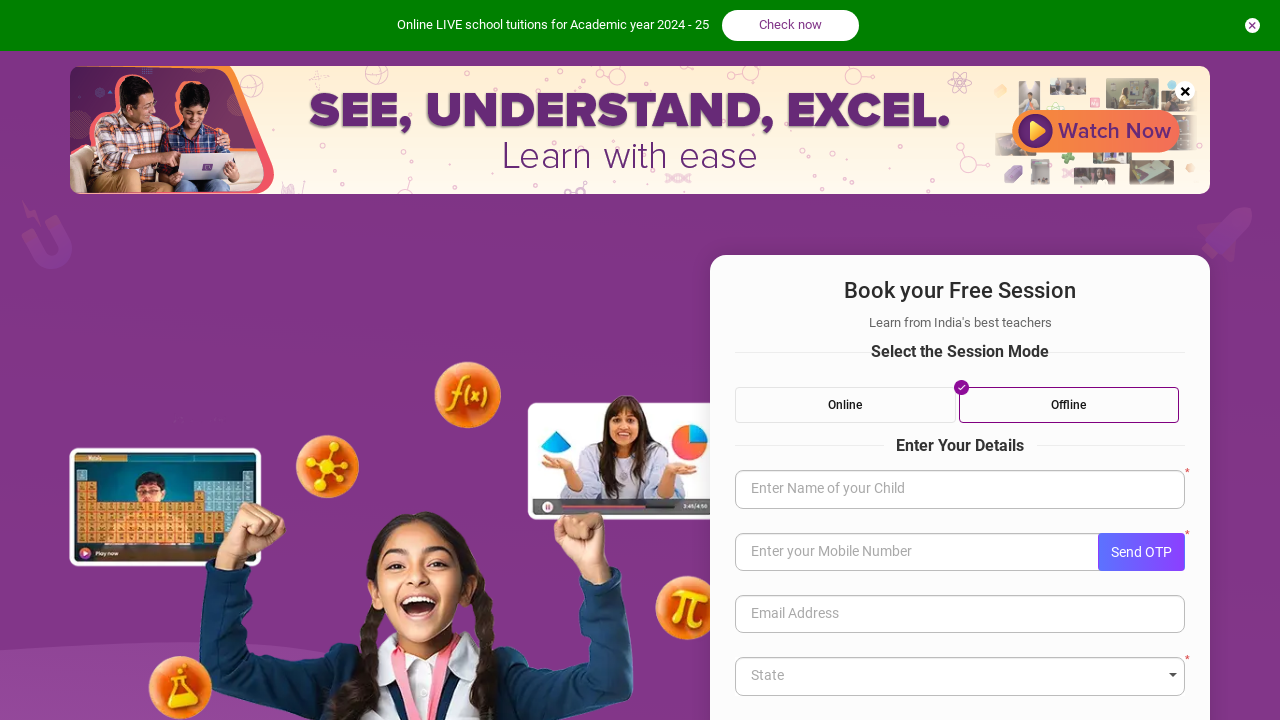

Set expected text value: 'Book your Free Session'
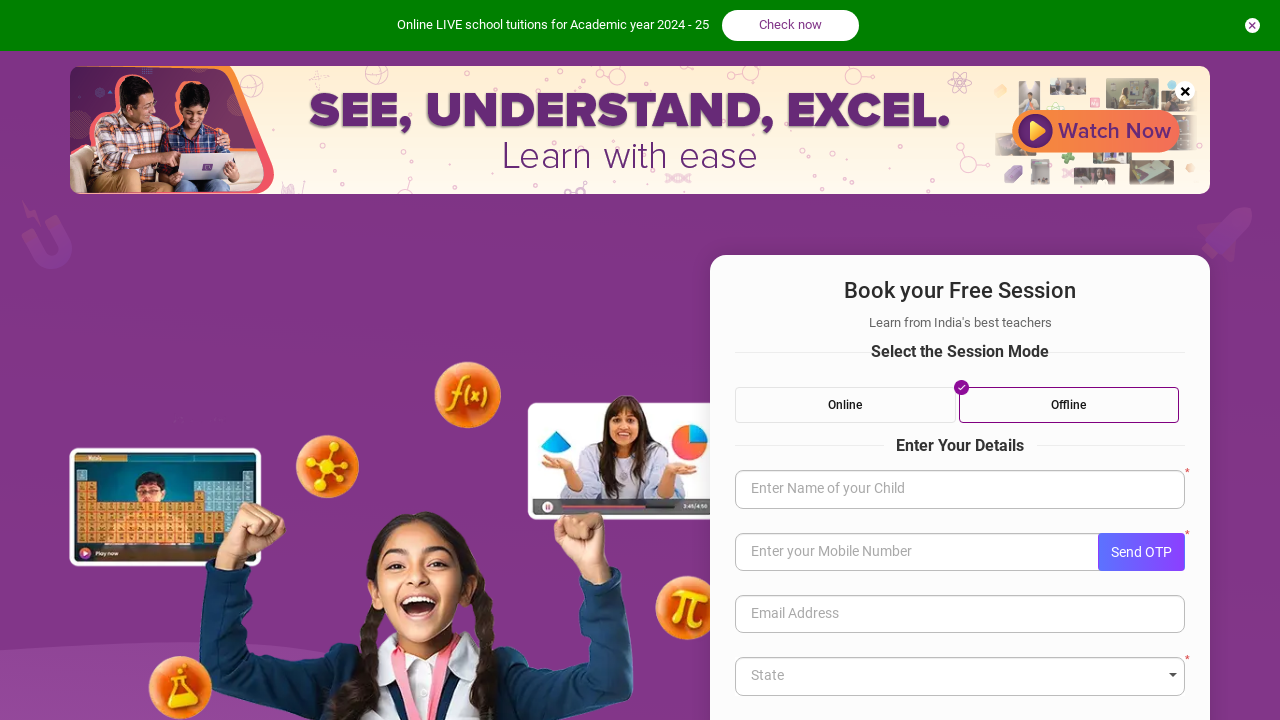

Verified trial form title contains expected text: 'Book your Free Session'
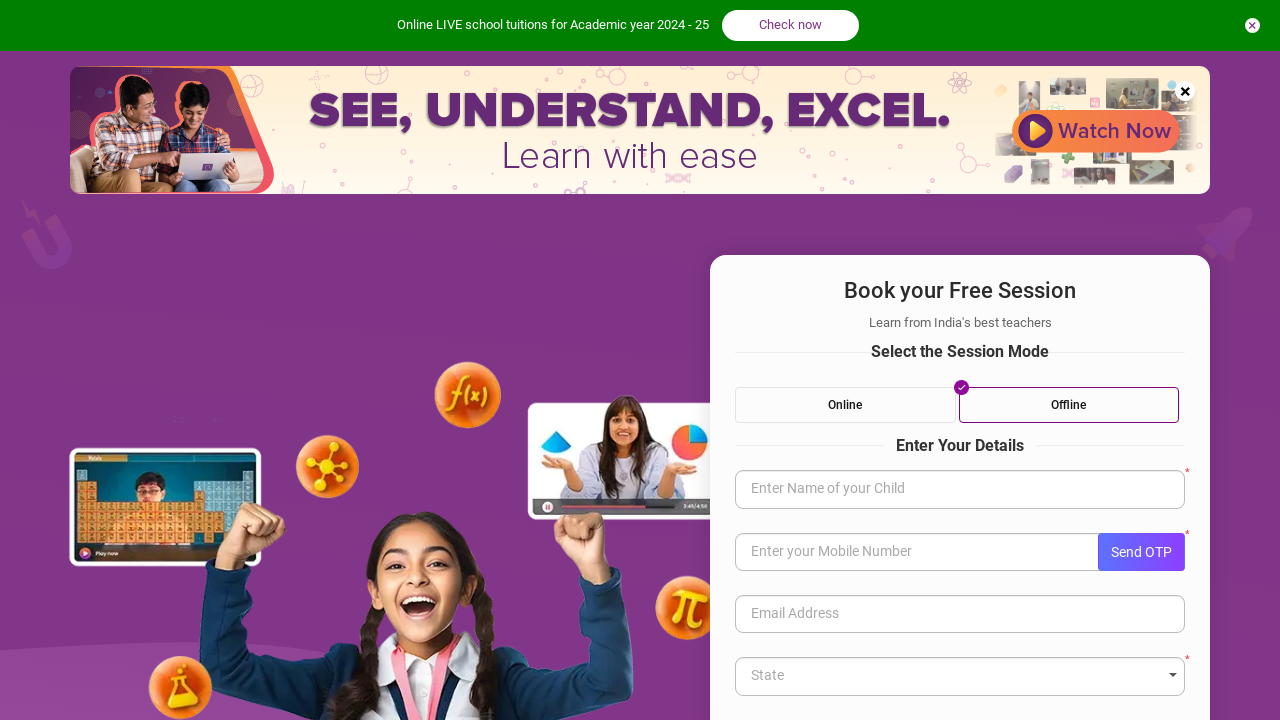

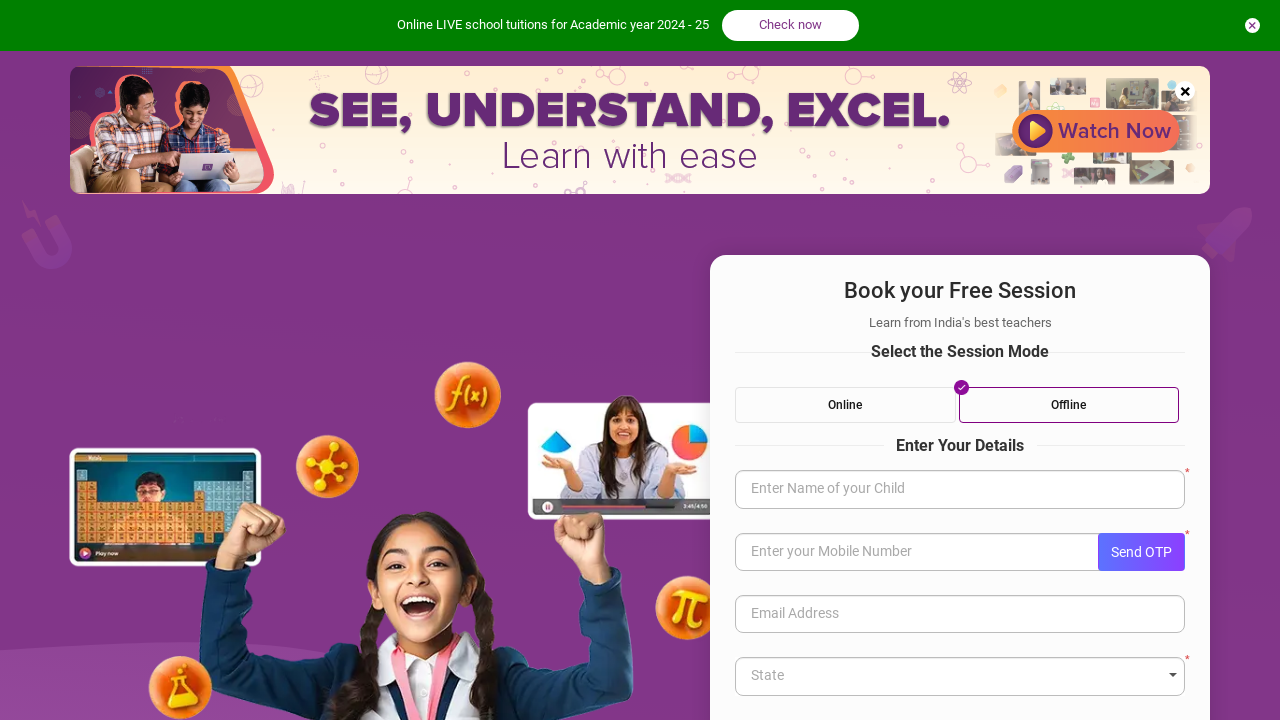